Navigates to the Rahul Shetty Academy Automation Practice page and verifies it loads successfully

Starting URL: https://www.rahulshettyacademy.com/AutomationPractice/

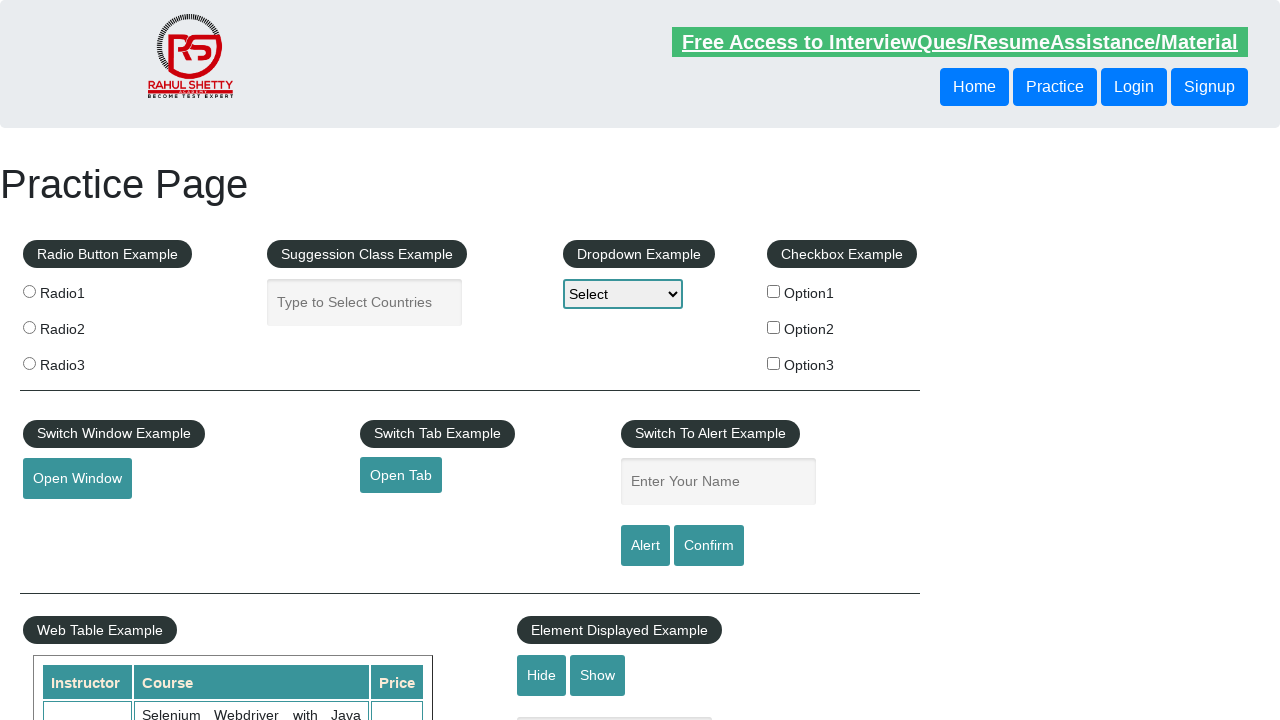

Page DOM content loaded successfully
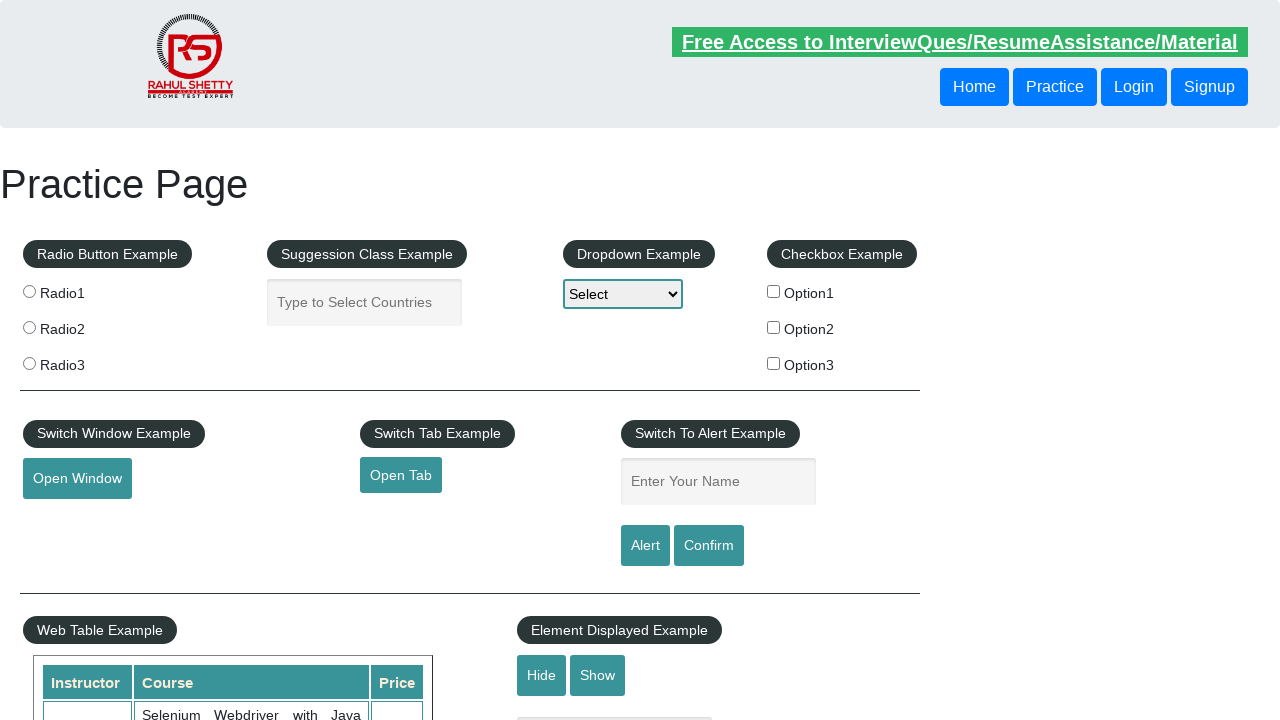

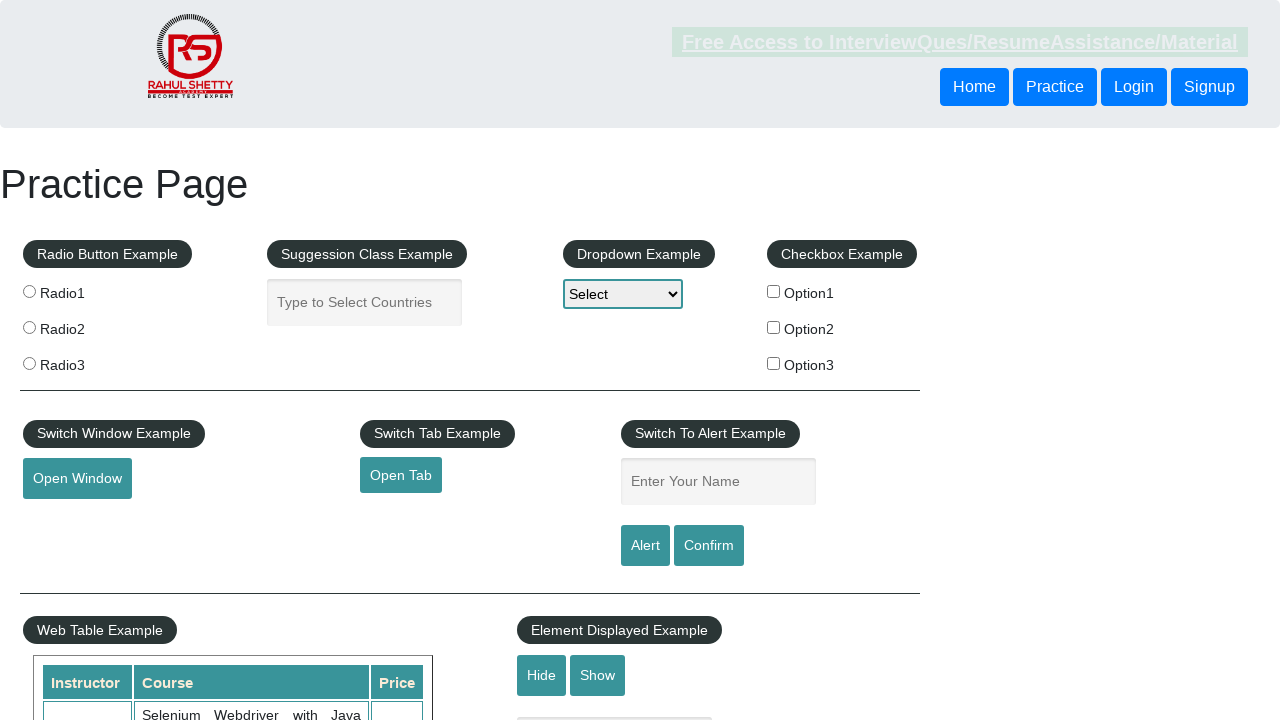